Navigates to the Selenium downloads page and scrolls to the element containing 'MVNRepository' text using JavaScript scroll into view.

Starting URL: https://www.selenium.dev/downloads/

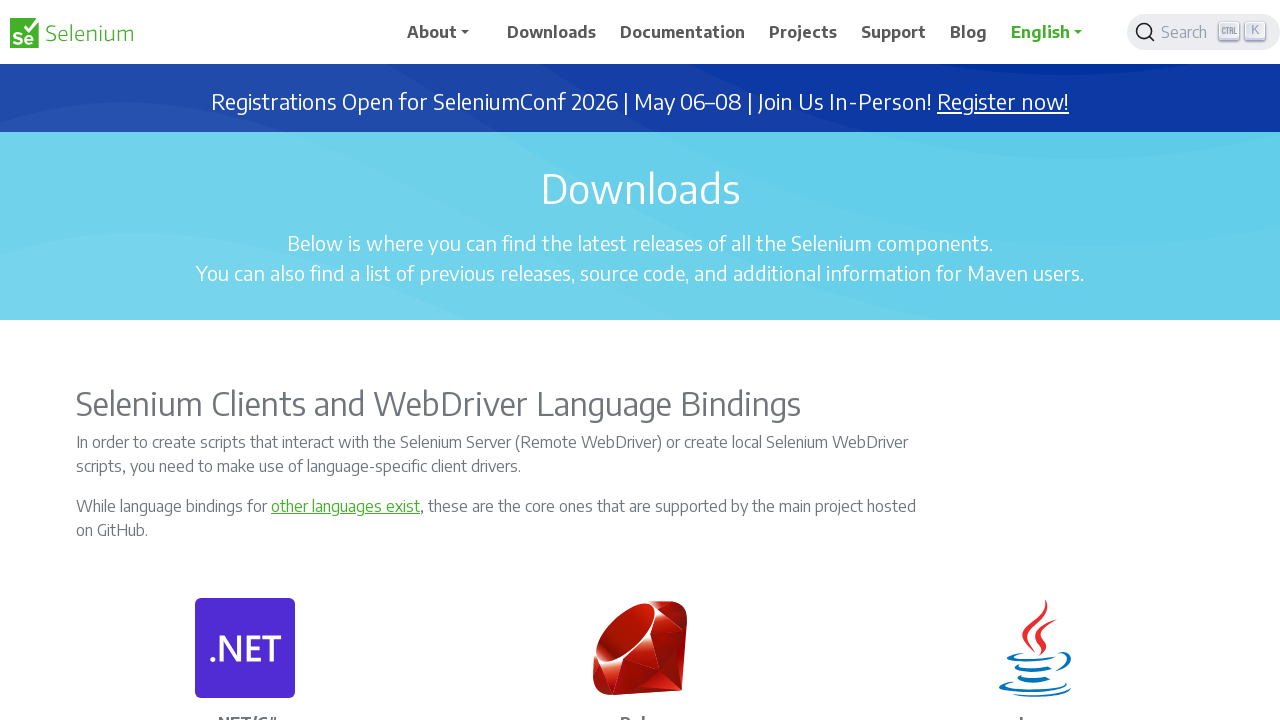

Navigated to Selenium downloads page
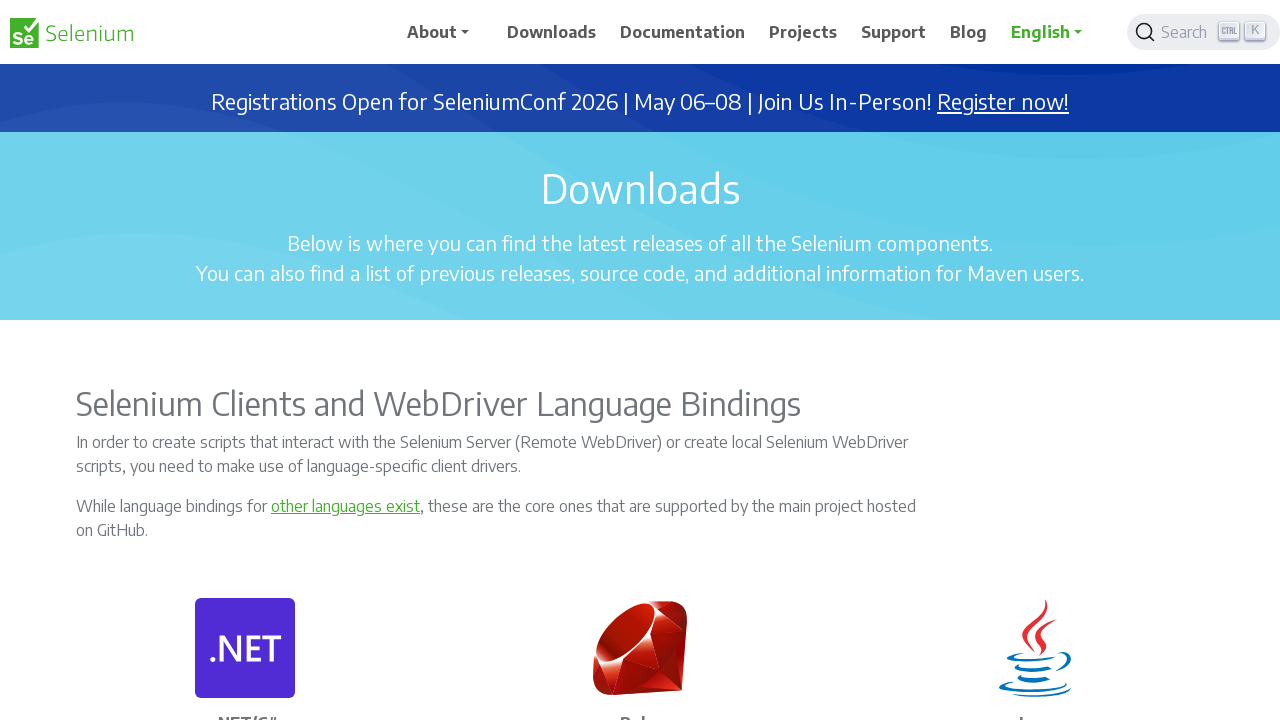

Located element containing 'MVNRepository' text
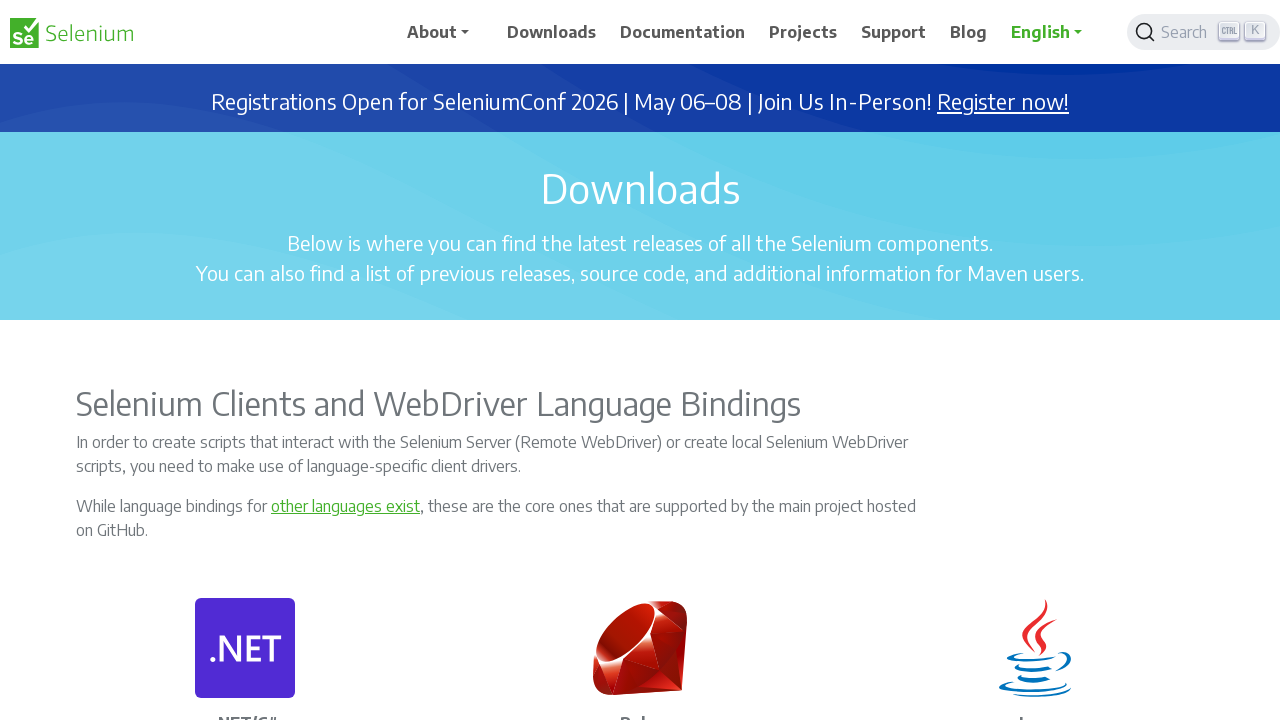

Scrolled to element containing 'MVNRepository' text using scroll into view
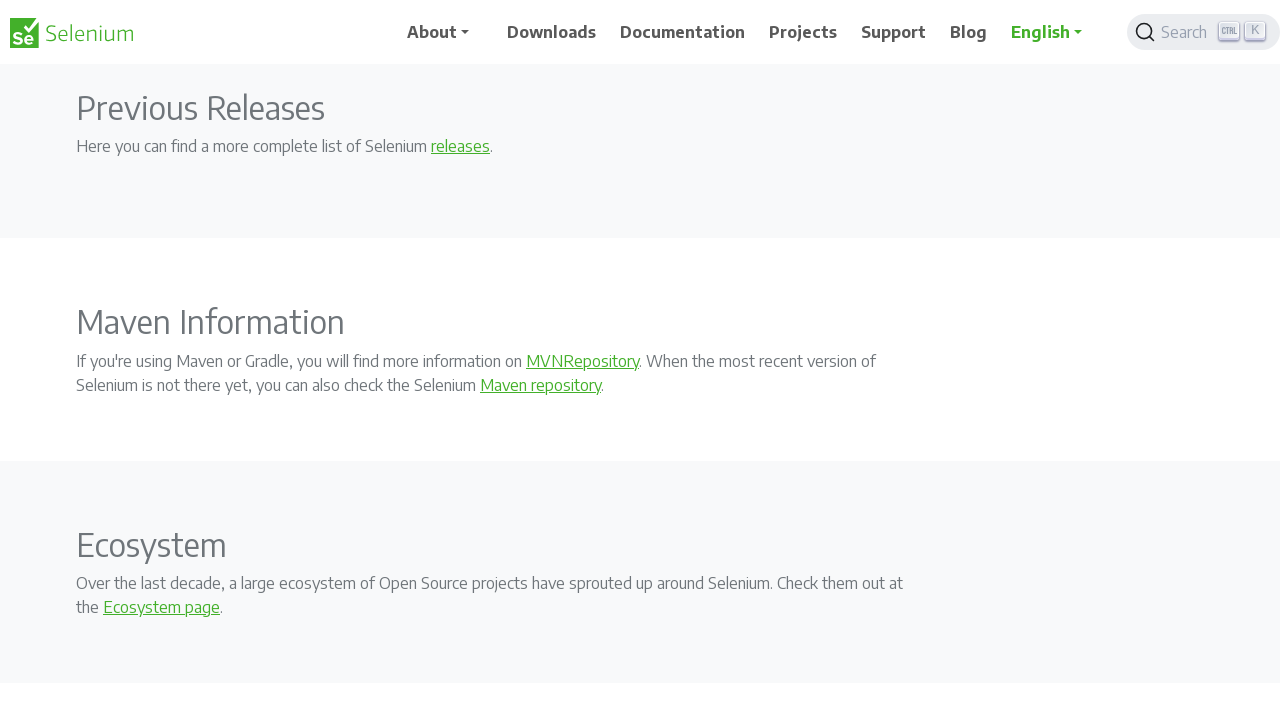

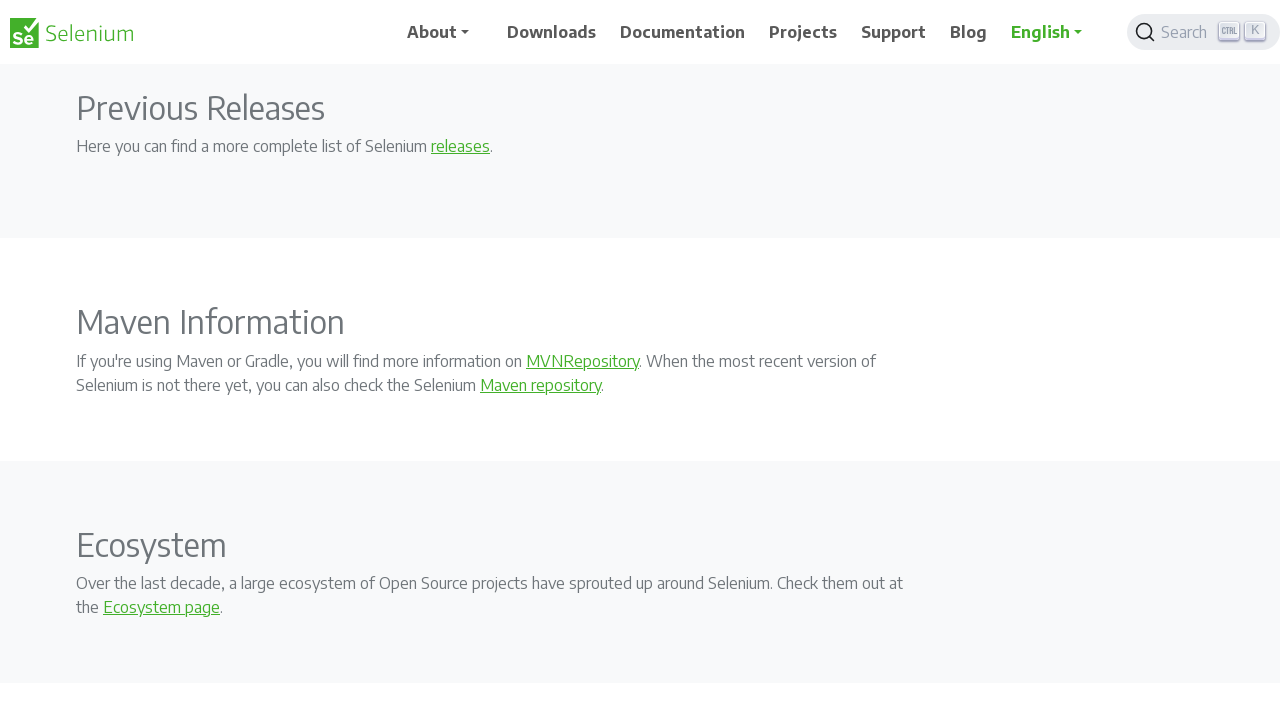